Tests window handling functionality by clicking a link that opens a new window, switching between windows, and verifying content in both windows

Starting URL: https://the-internet.herokuapp.com

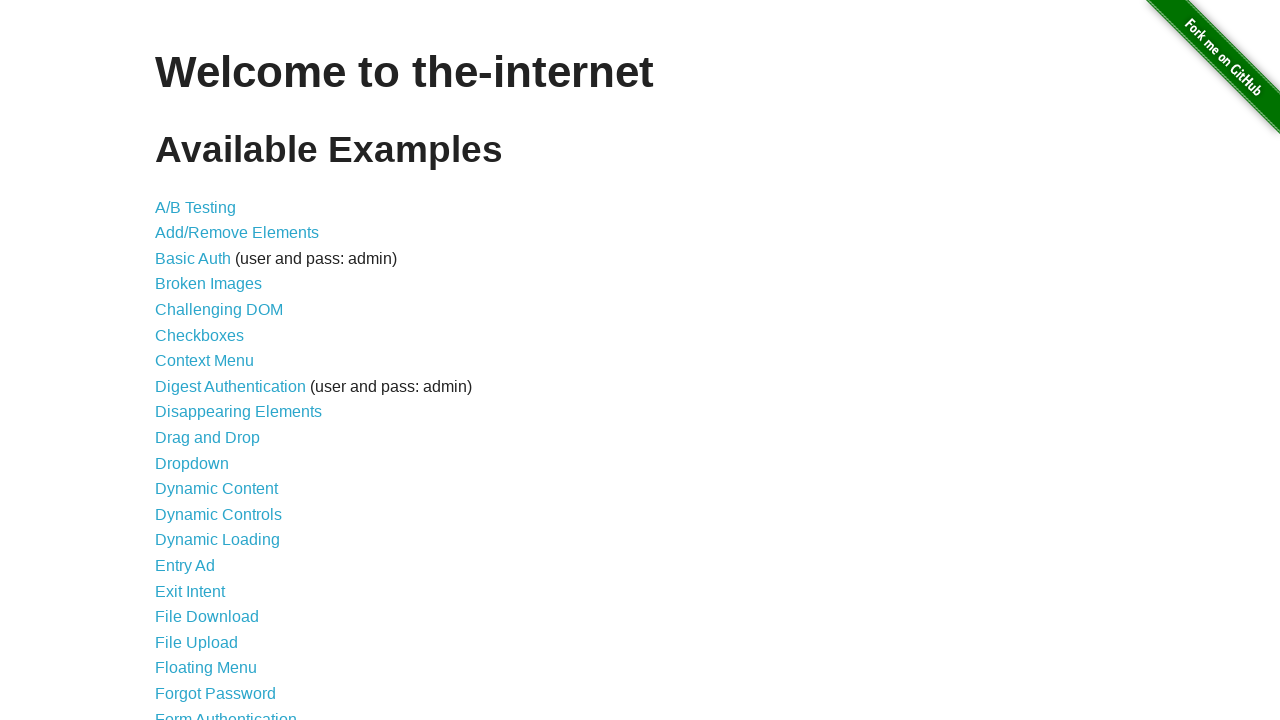

Clicked on the Multiple Windows link (33rd item in the list) at (218, 369) on xpath=//div[@id='content']/ul/li[33]/a
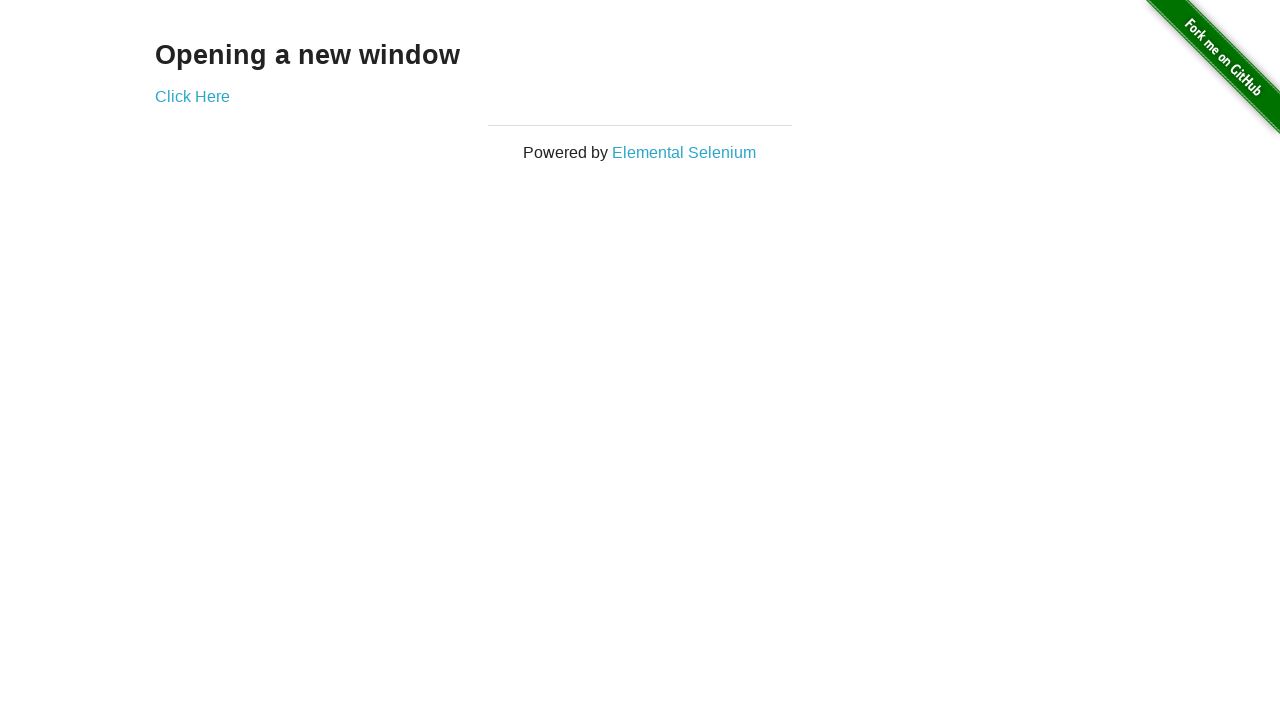

Clicked link that opens a new window and captured new page at (192, 96) on xpath=//div[@id='content']/div/a
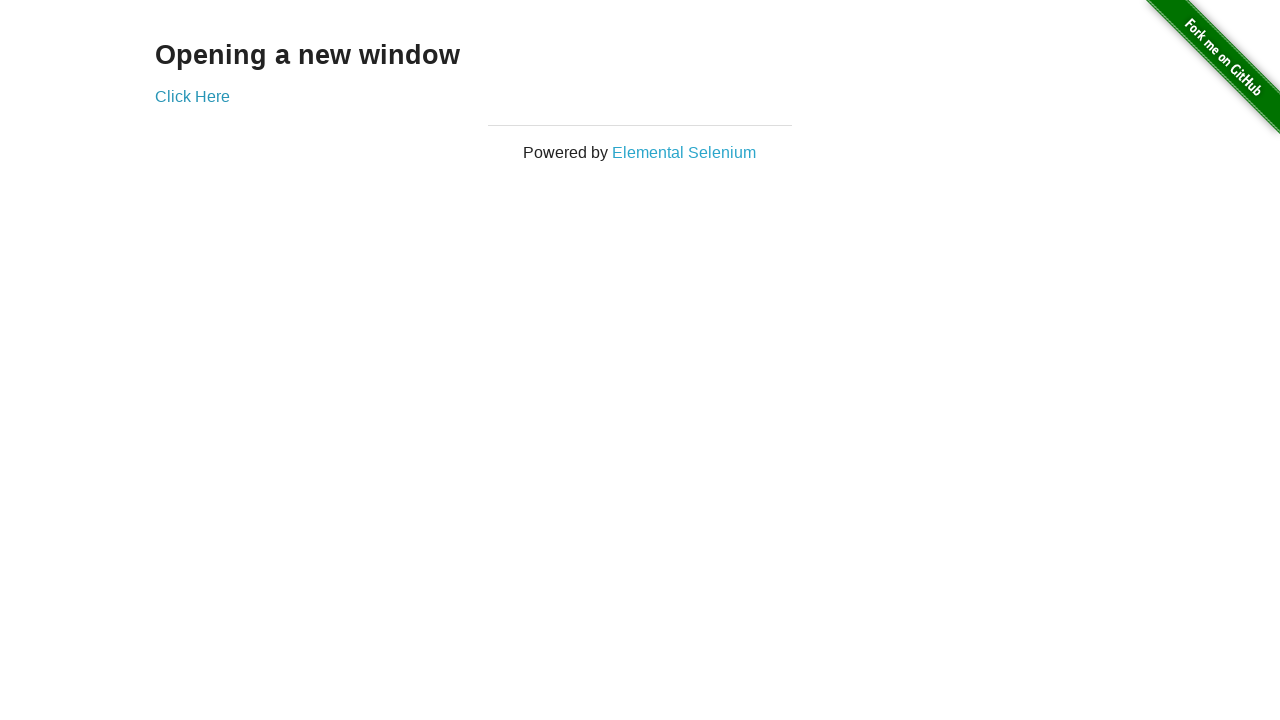

Waited for heading element to load in the new window
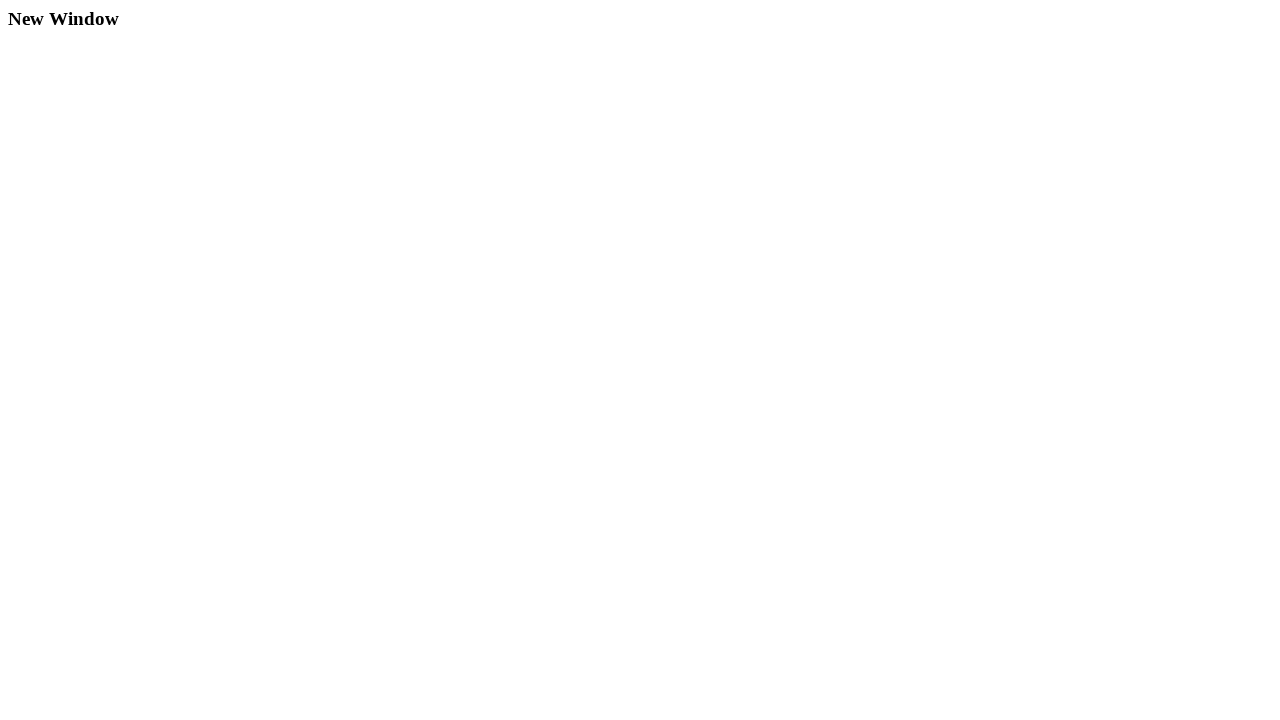

Waited for heading element in the original window to verify content
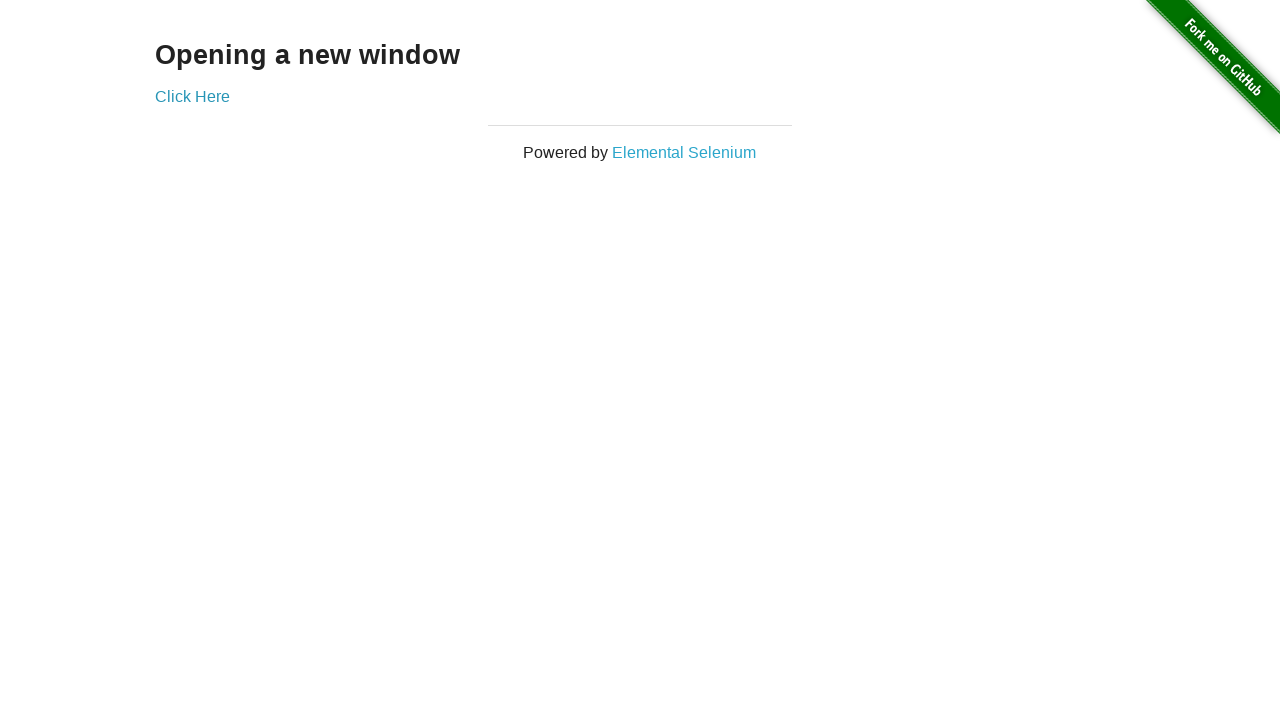

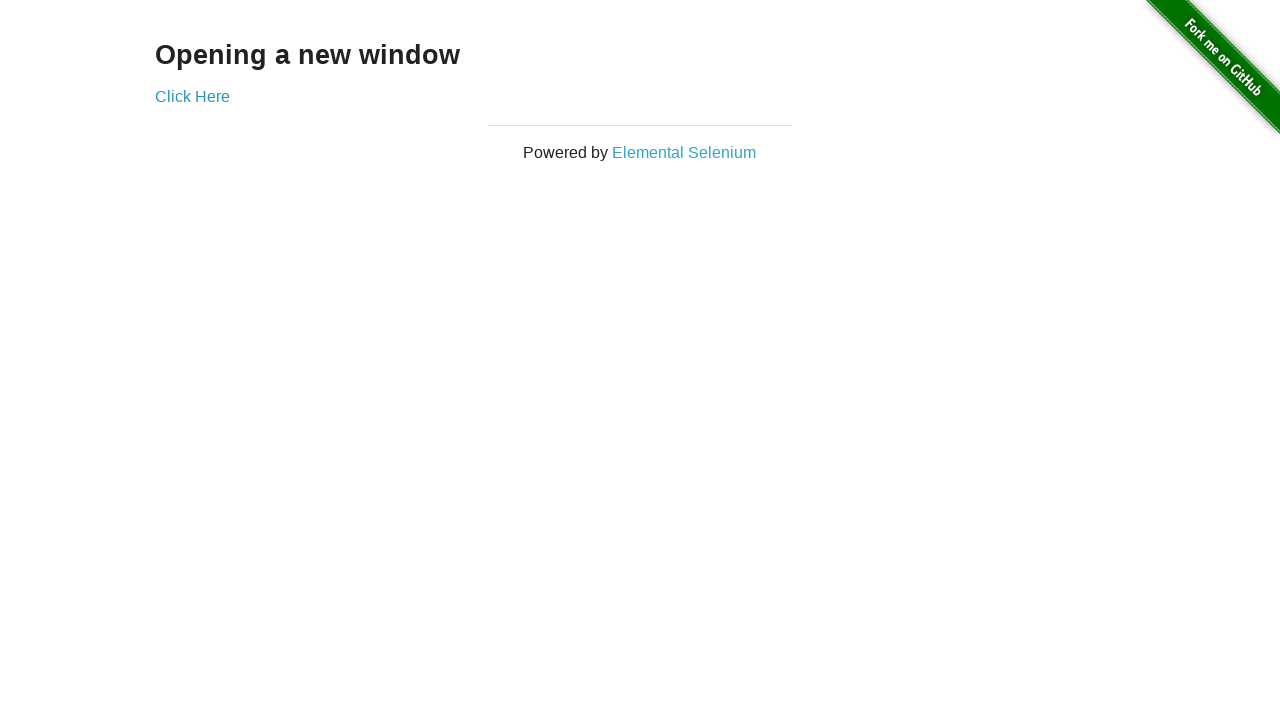